Tests geolocation functionality by navigating to the geolocation demo page, clicking the "Get coordinates" button, and verifying that latitude and longitude coordinates are displayed.

Starting URL: https://bonigarcia.dev/selenium-webdriver-java/

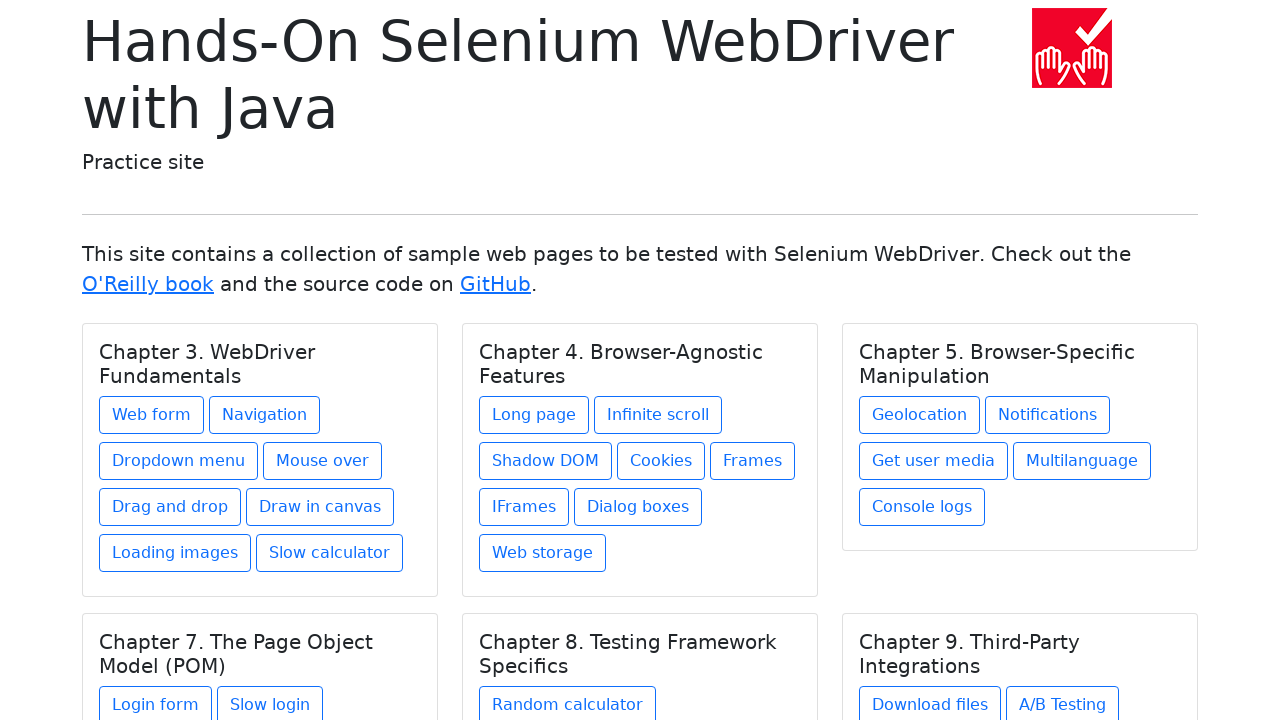

Granted geolocation permission to context
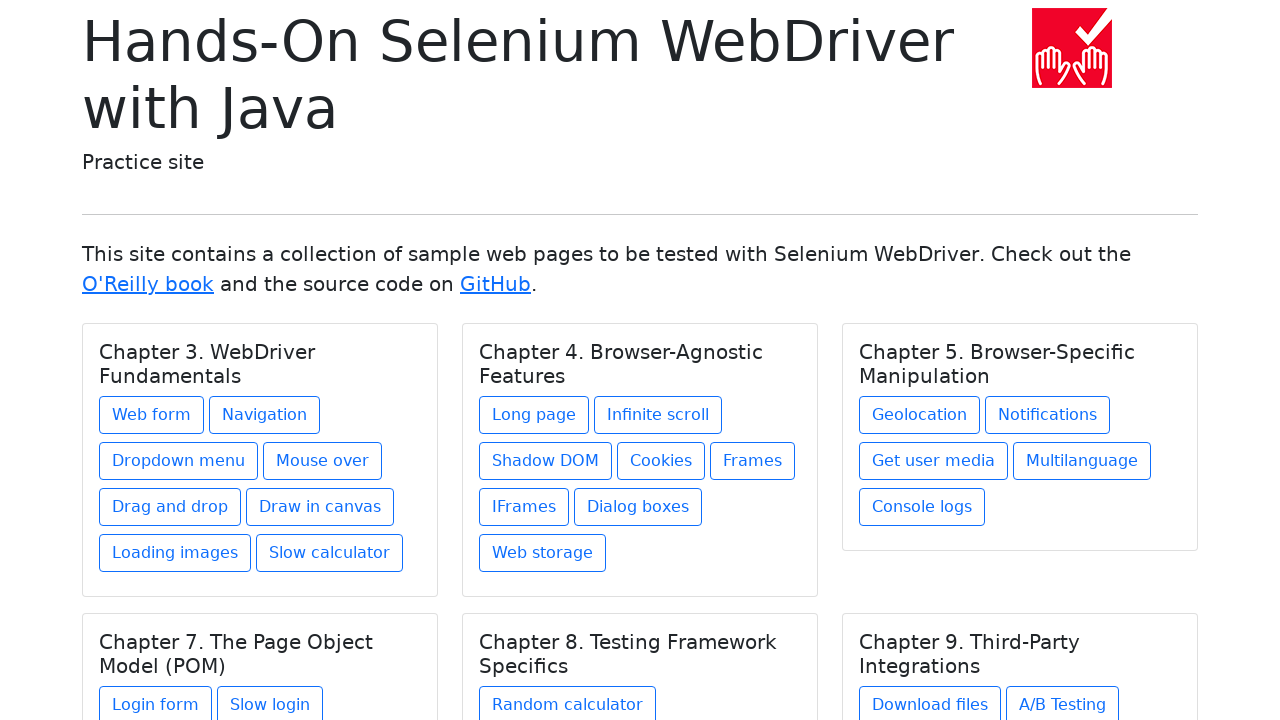

Set geolocation to latitude 40.7128, longitude -74.0060
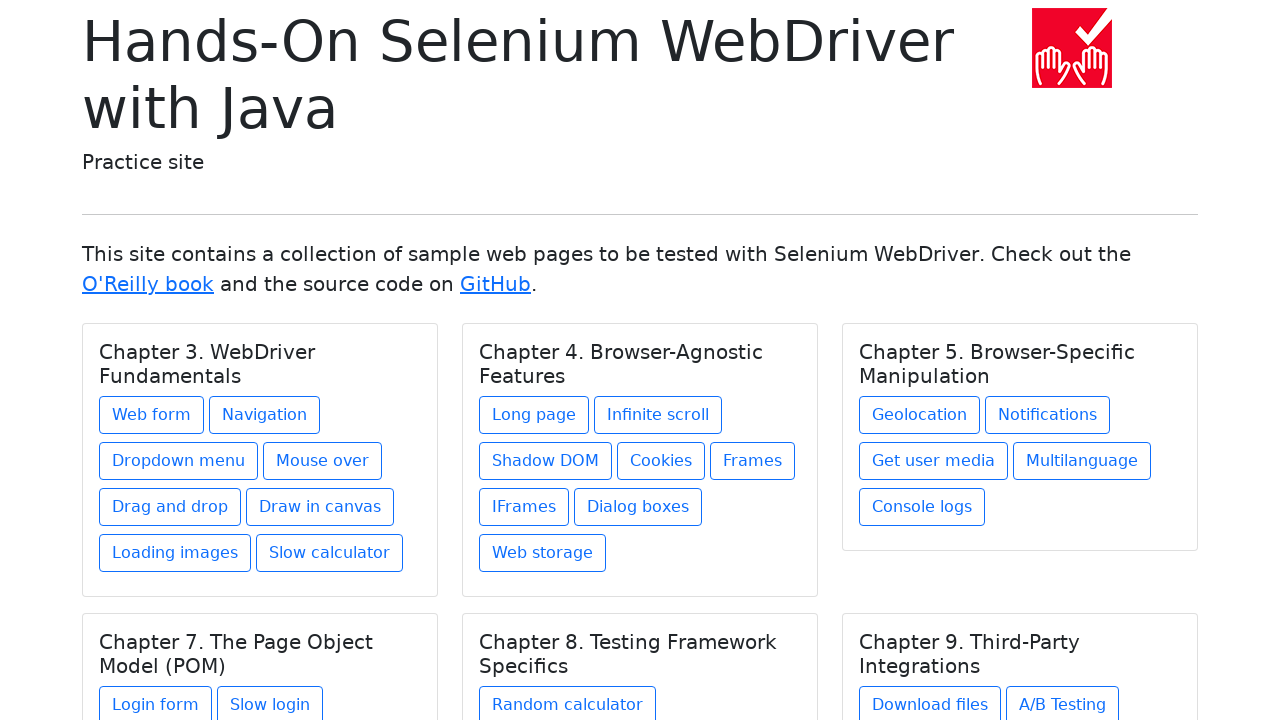

Clicked on Geolocation link at (920, 415) on a:text('Geolocation')
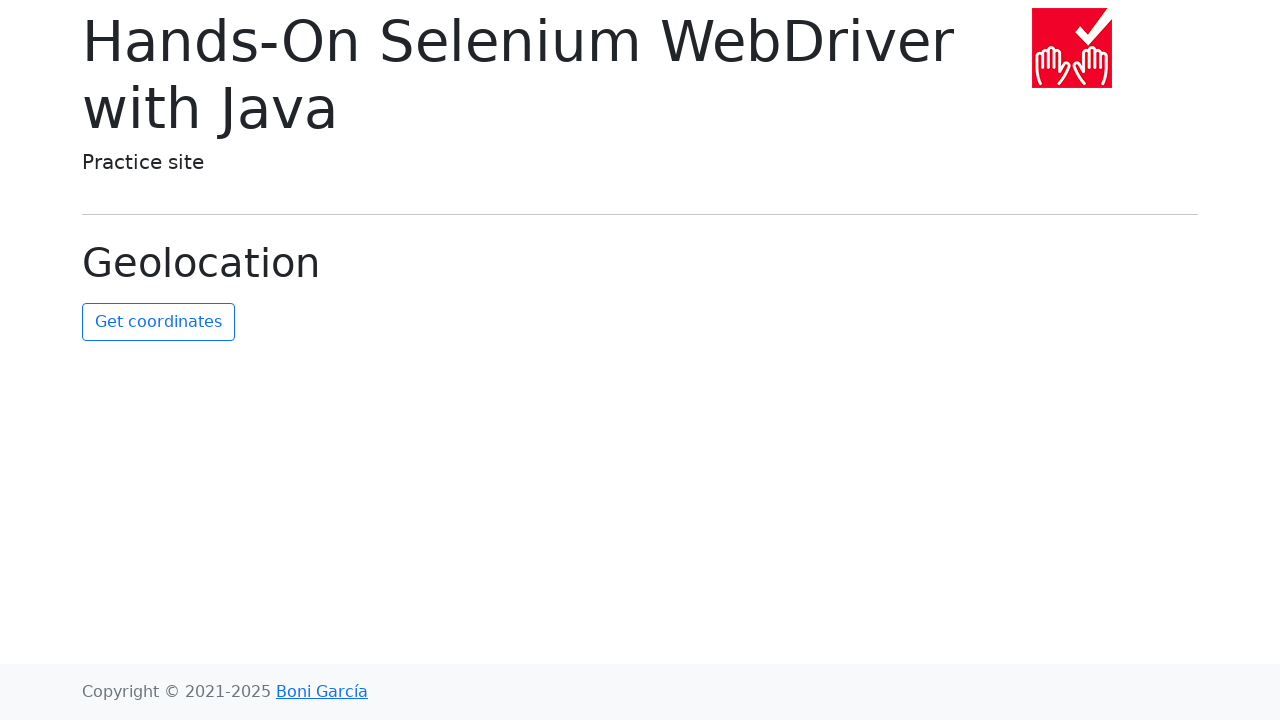

Located the 'Get coordinates' button
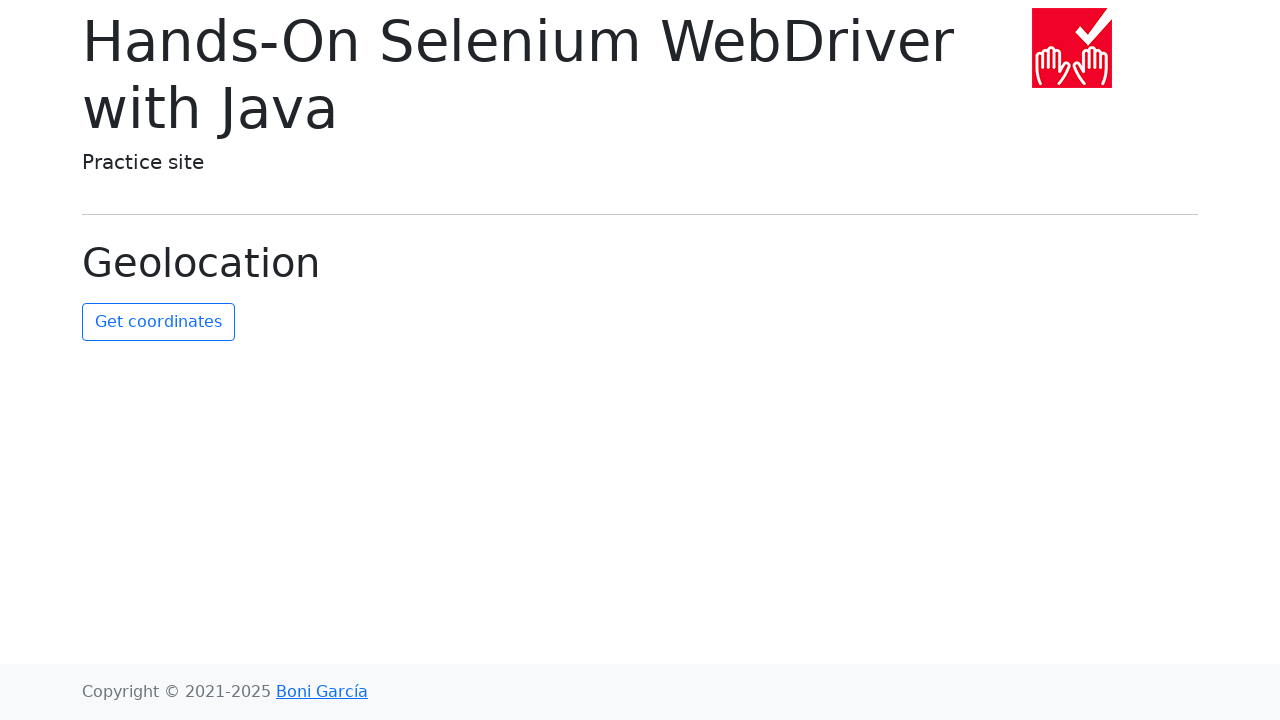

Verified 'Get coordinates' button text content
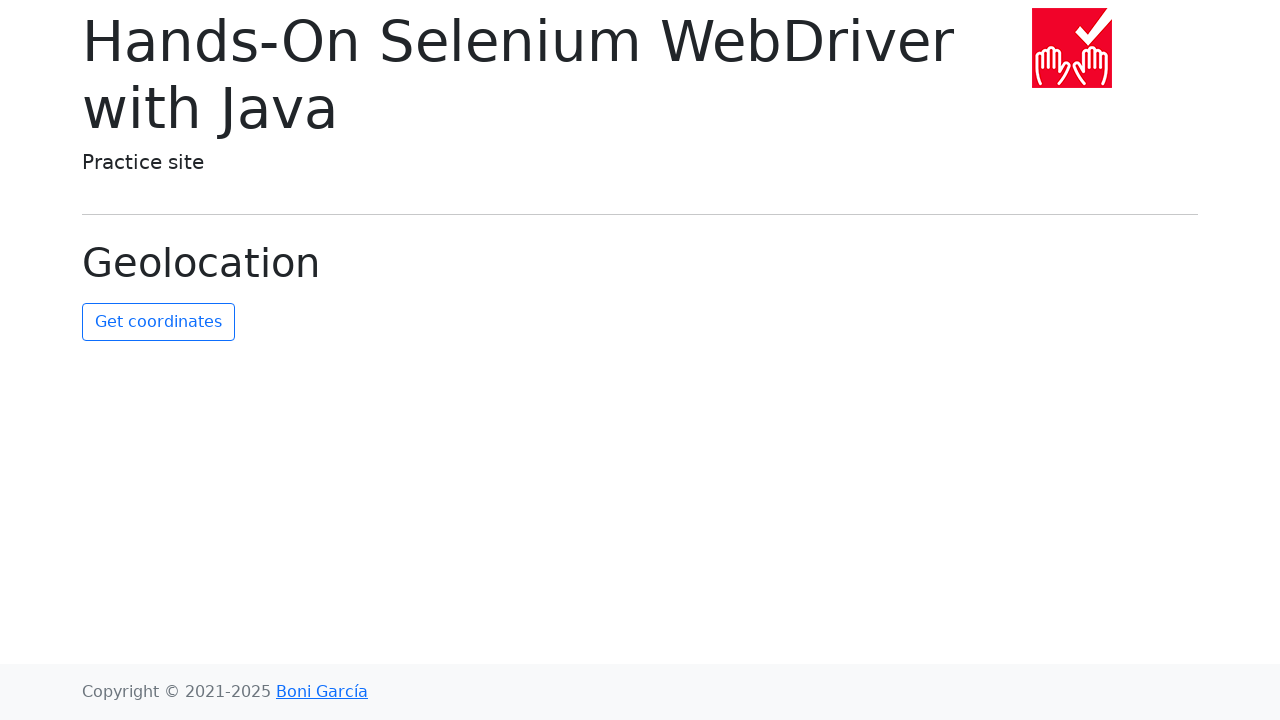

Clicked the 'Get coordinates' button at (158, 322) on #get-coordinates
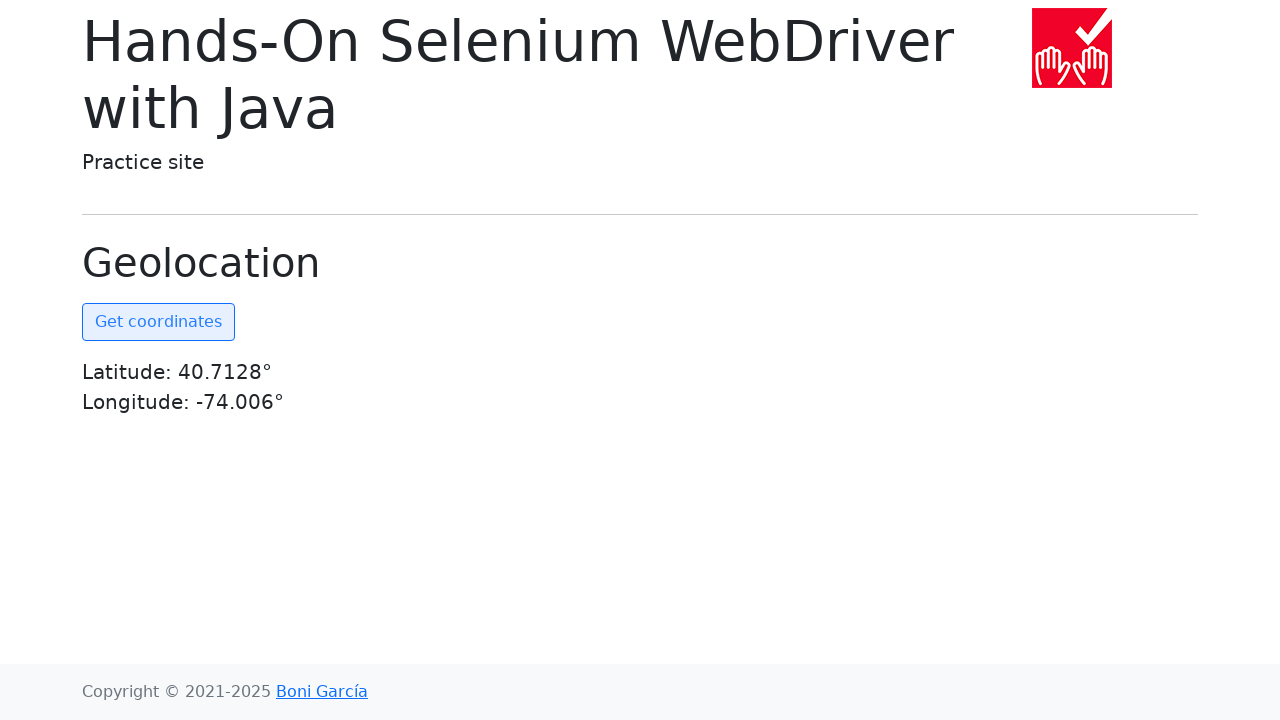

Located the coordinates display element
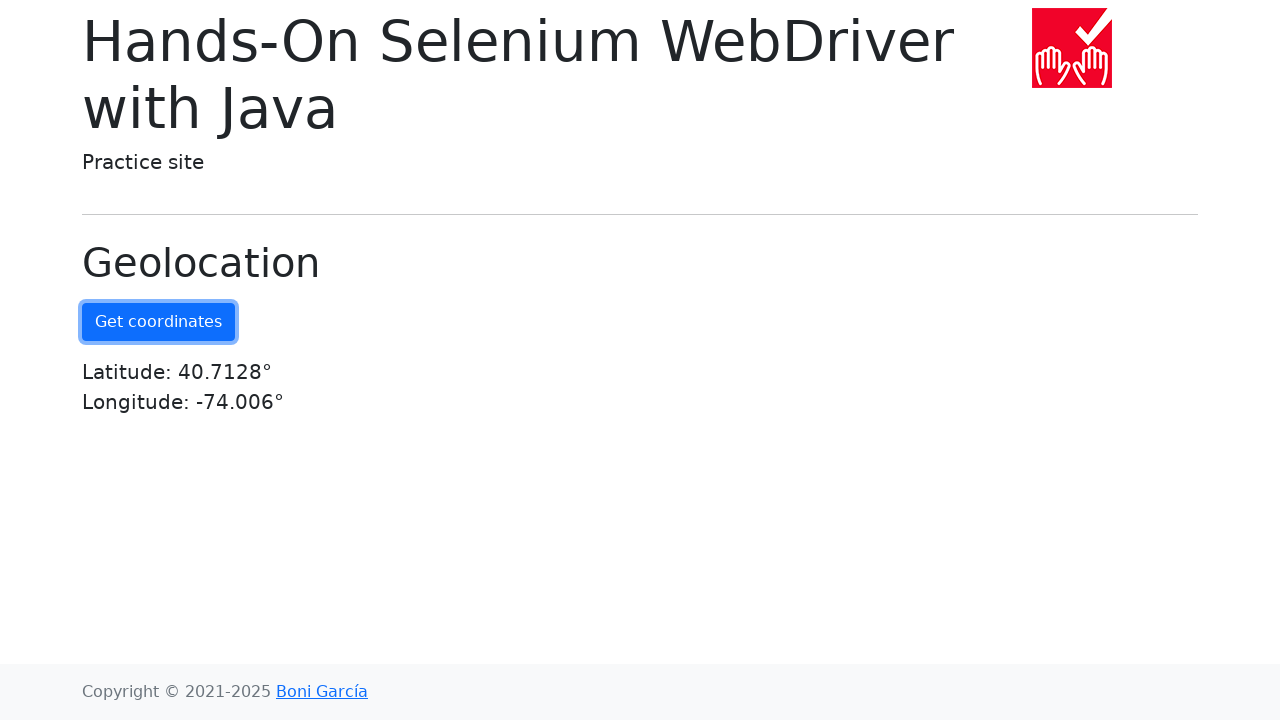

Waited for coordinates to be displayed in the element
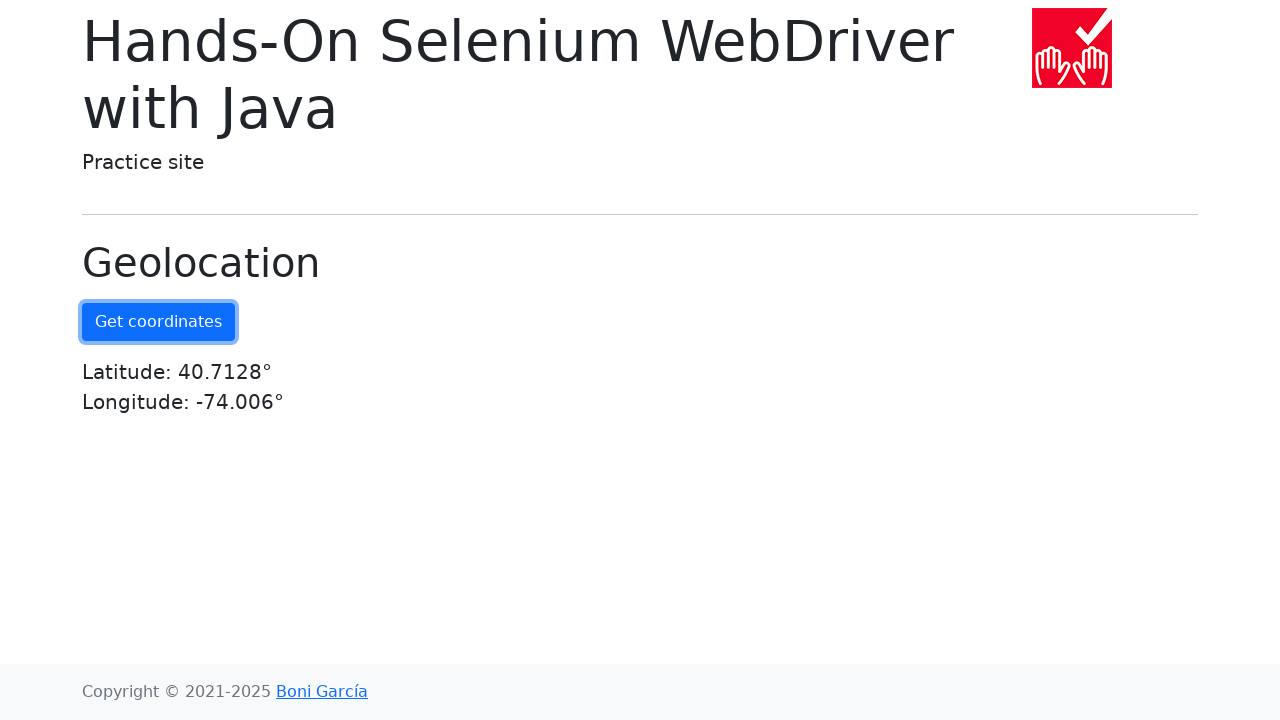

Retrieved coordinates text content
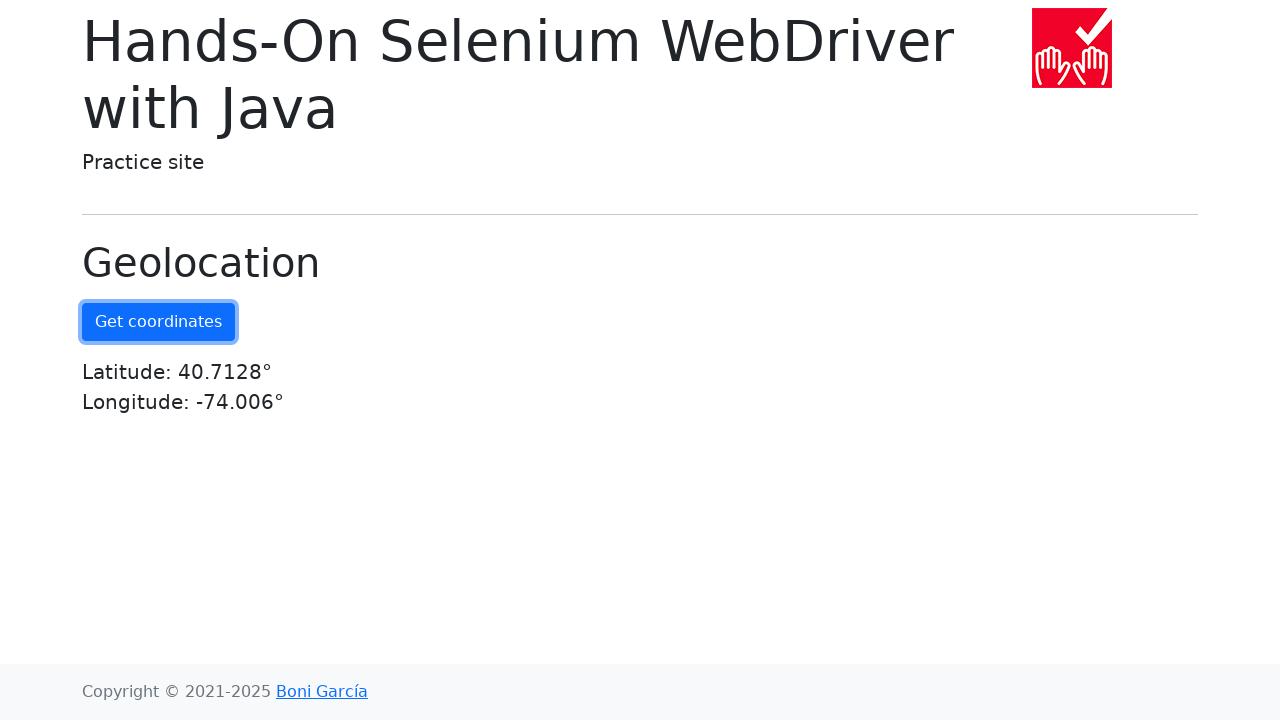

Verified coordinates contain both 'Latitude' and 'Longitude'
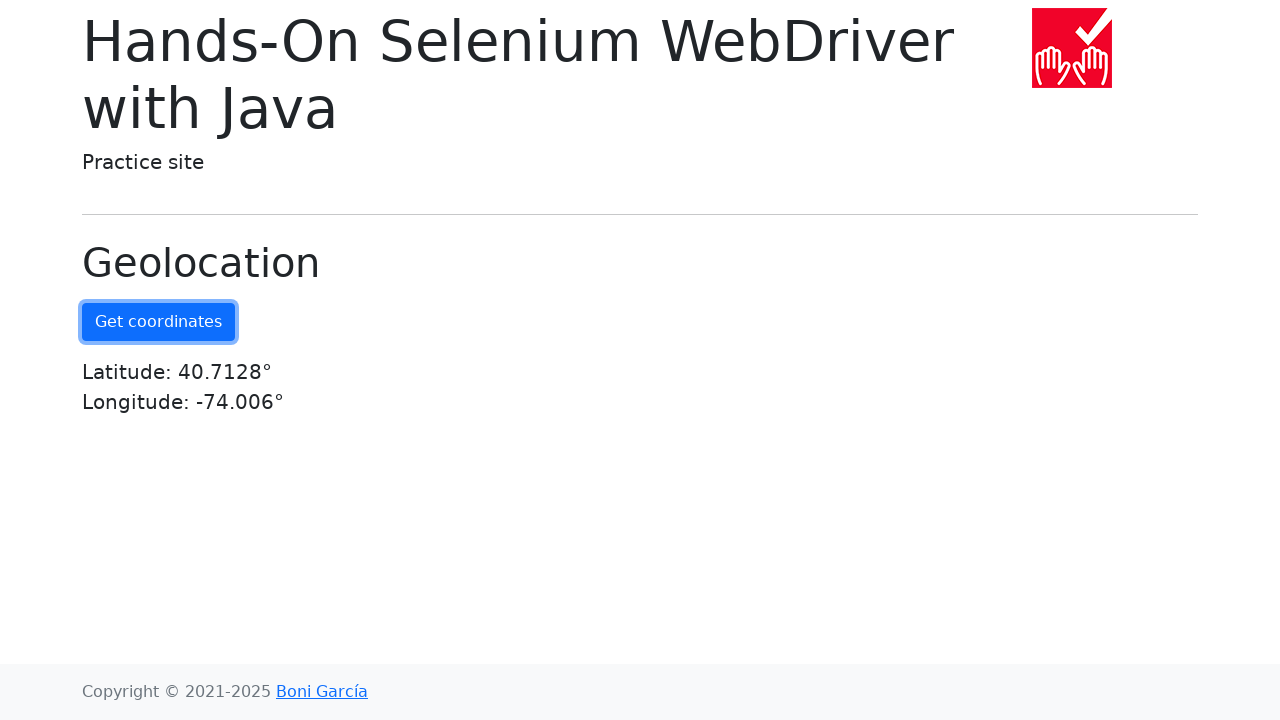

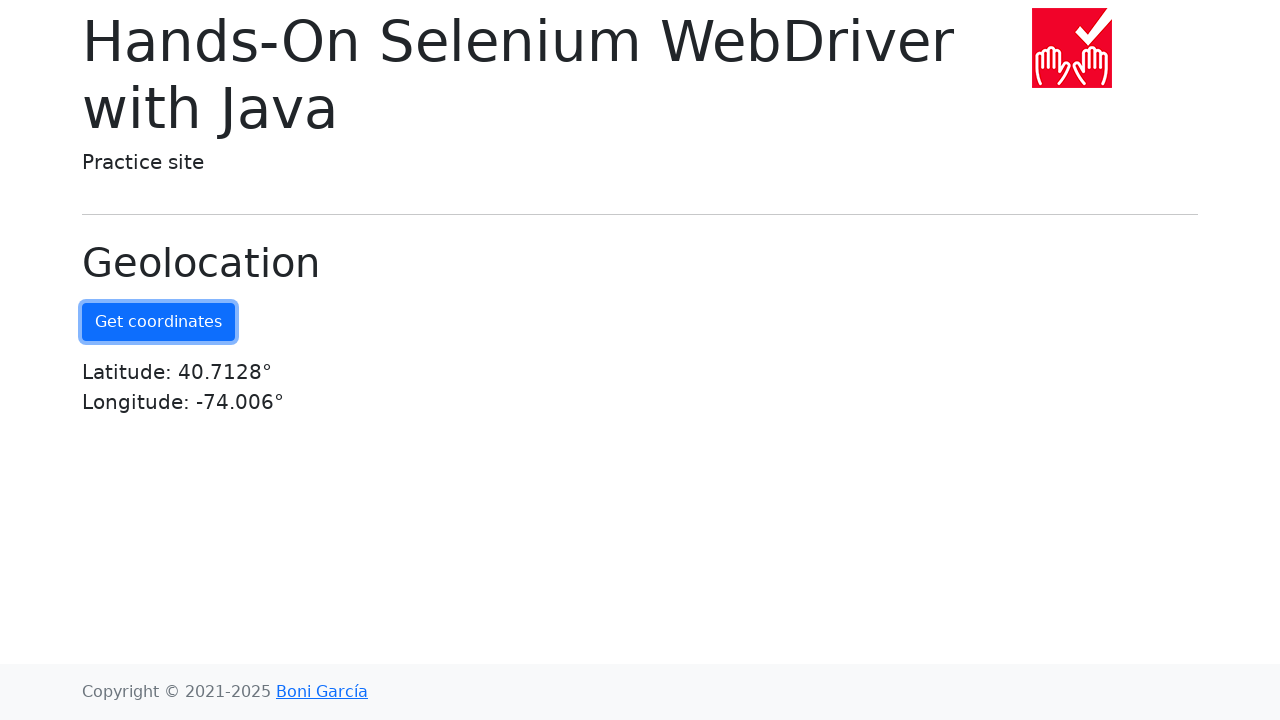